Tests an e-commerce flow by adding specific vegetables (Cucumber, Tomato, Brinjal) to cart, proceeding to checkout, and applying a promo code to verify the discount is applied.

Starting URL: https://rahulshettyacademy.com/seleniumPractise

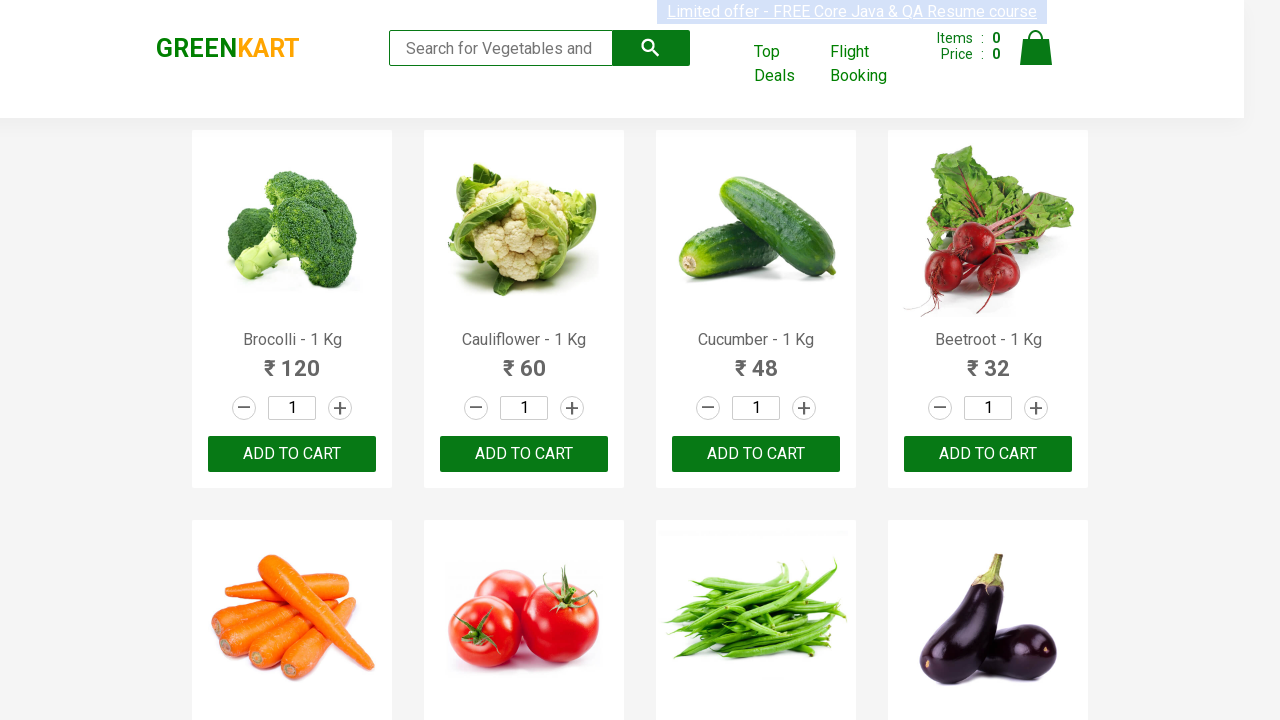

Waited for product names to load on the page
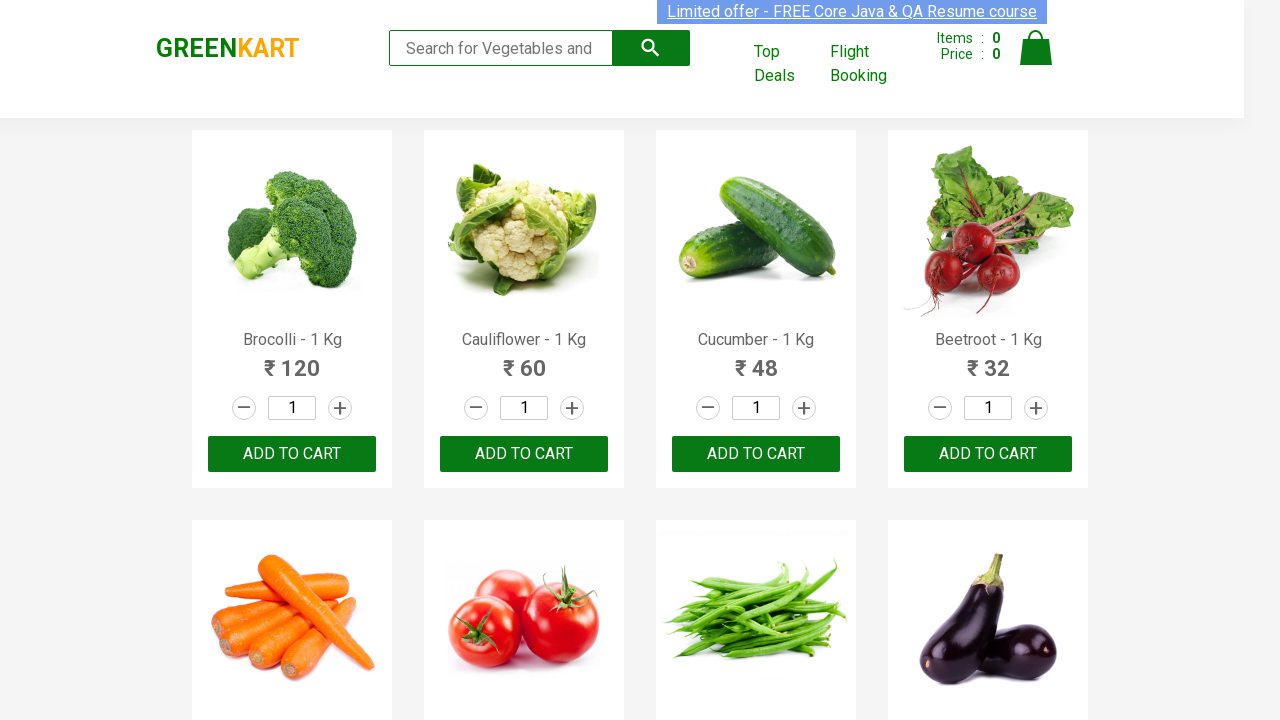

Retrieved all product name elements from the page
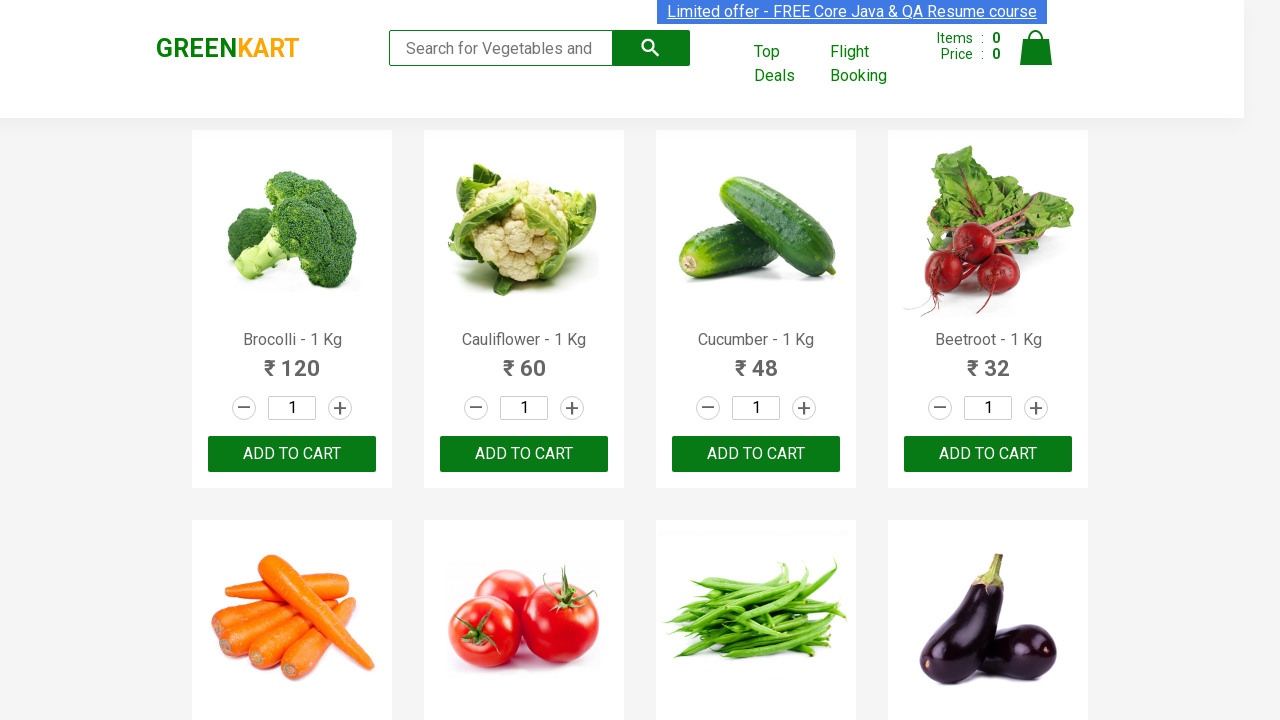

Retrieved all add to cart buttons from the products section
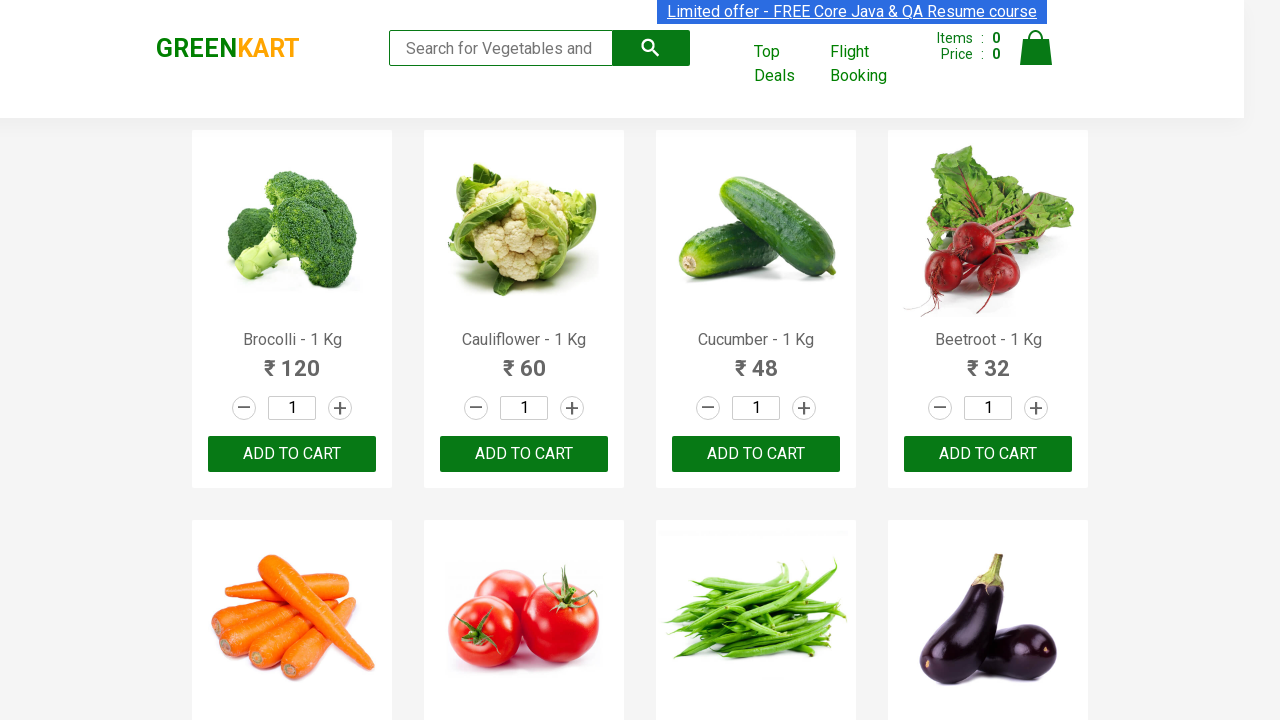

Clicked add to cart button for Cucumber at (756, 454) on div.products button >> nth=2
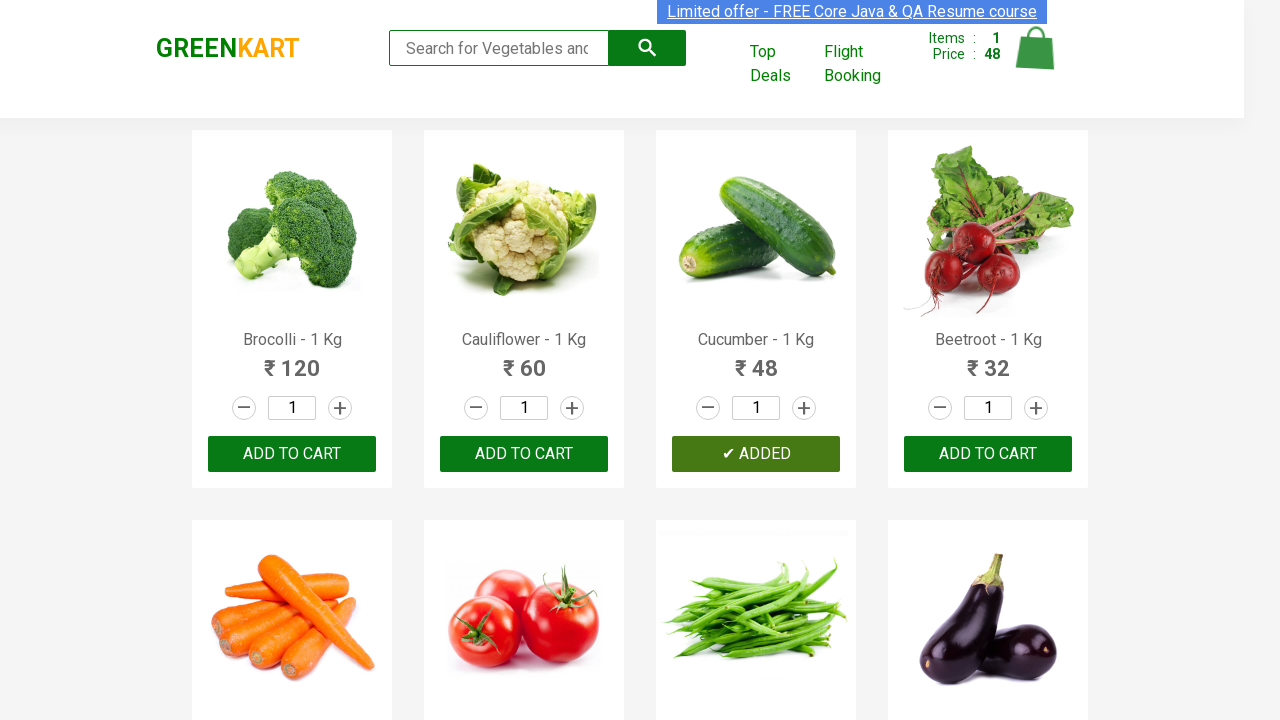

Clicked add to cart button for Tomato at (524, 360) on div.products button >> nth=5
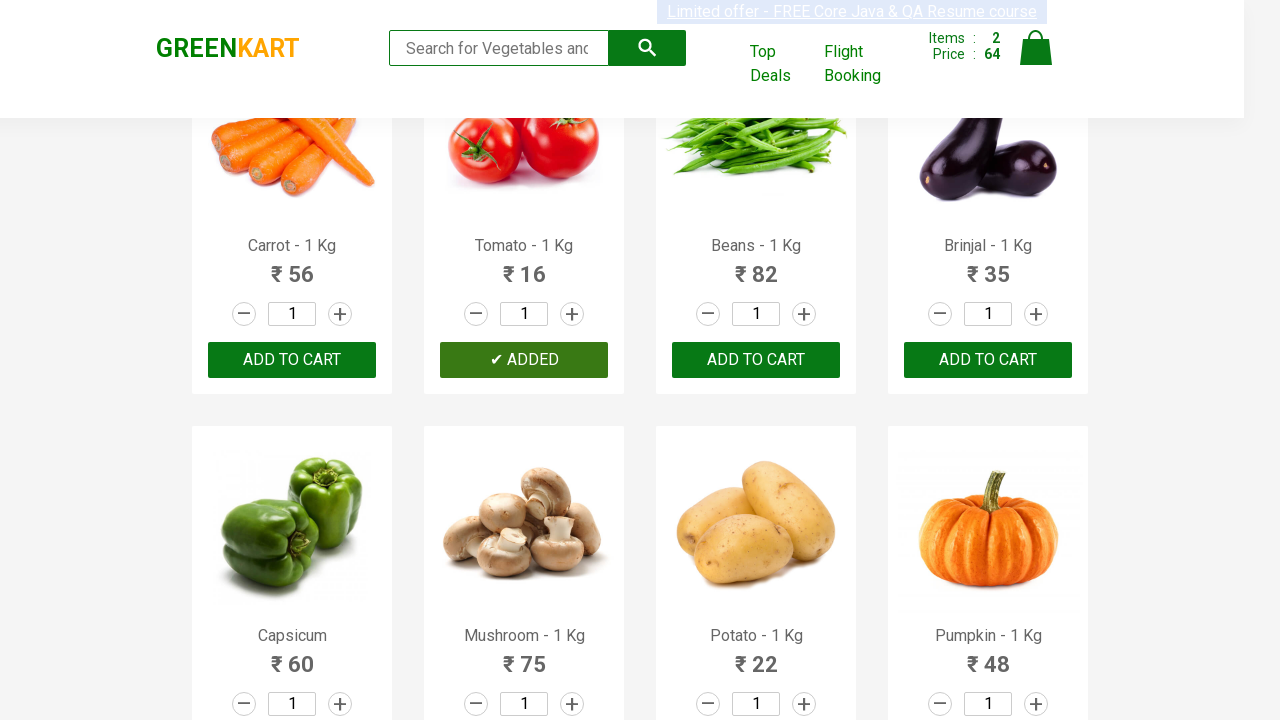

Clicked add to cart button for Brinjal at (988, 360) on div.products button >> nth=7
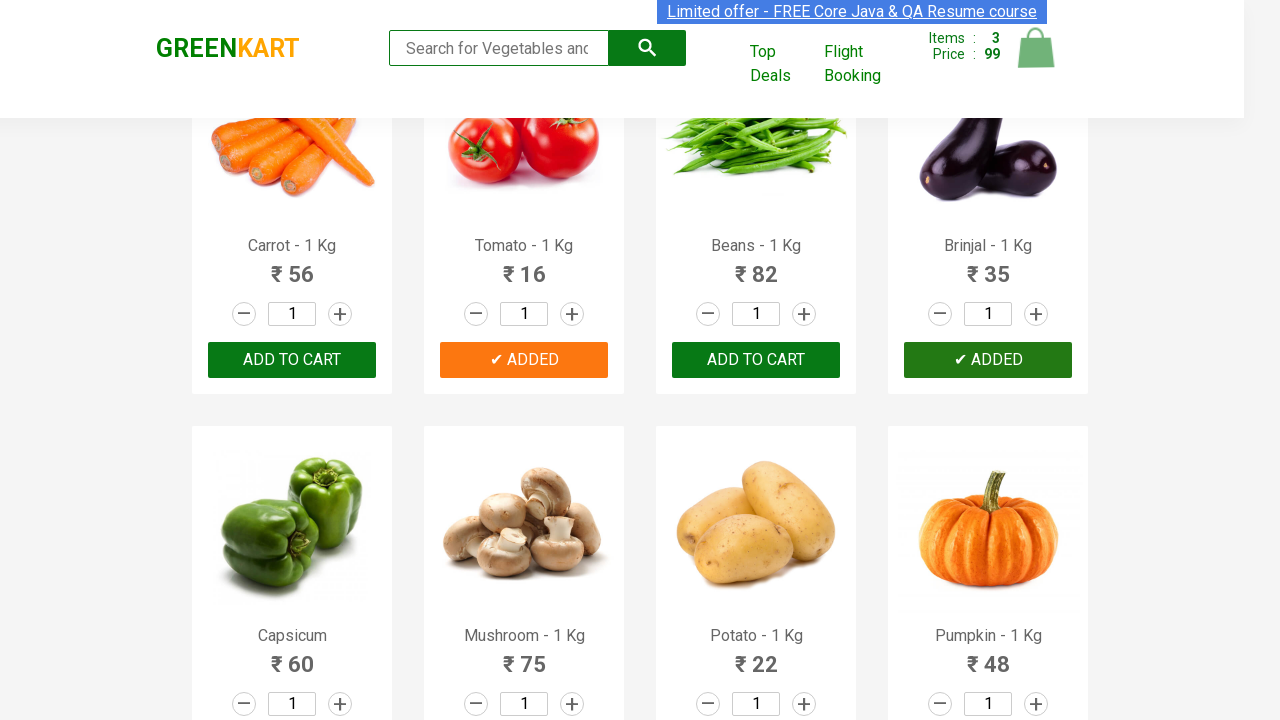

Clicked on the cart icon to view cart at (1036, 48) on a.cart-icon img
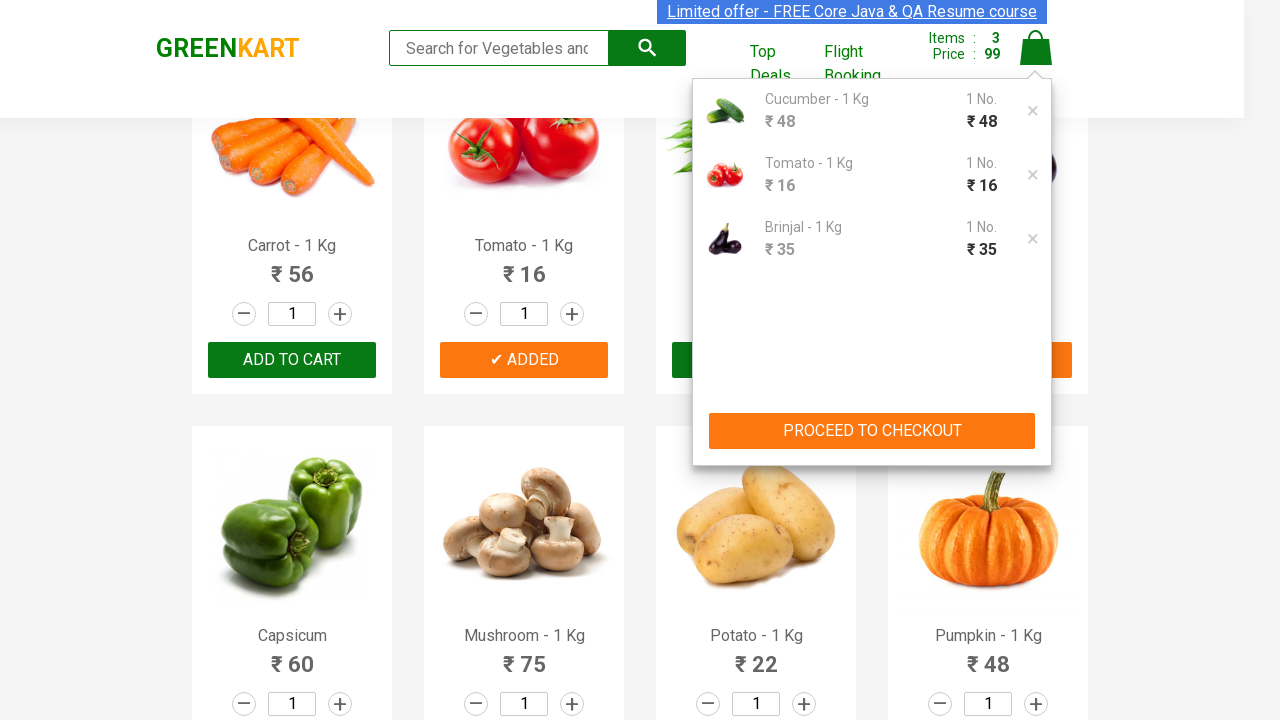

Waited for cart items to load and display
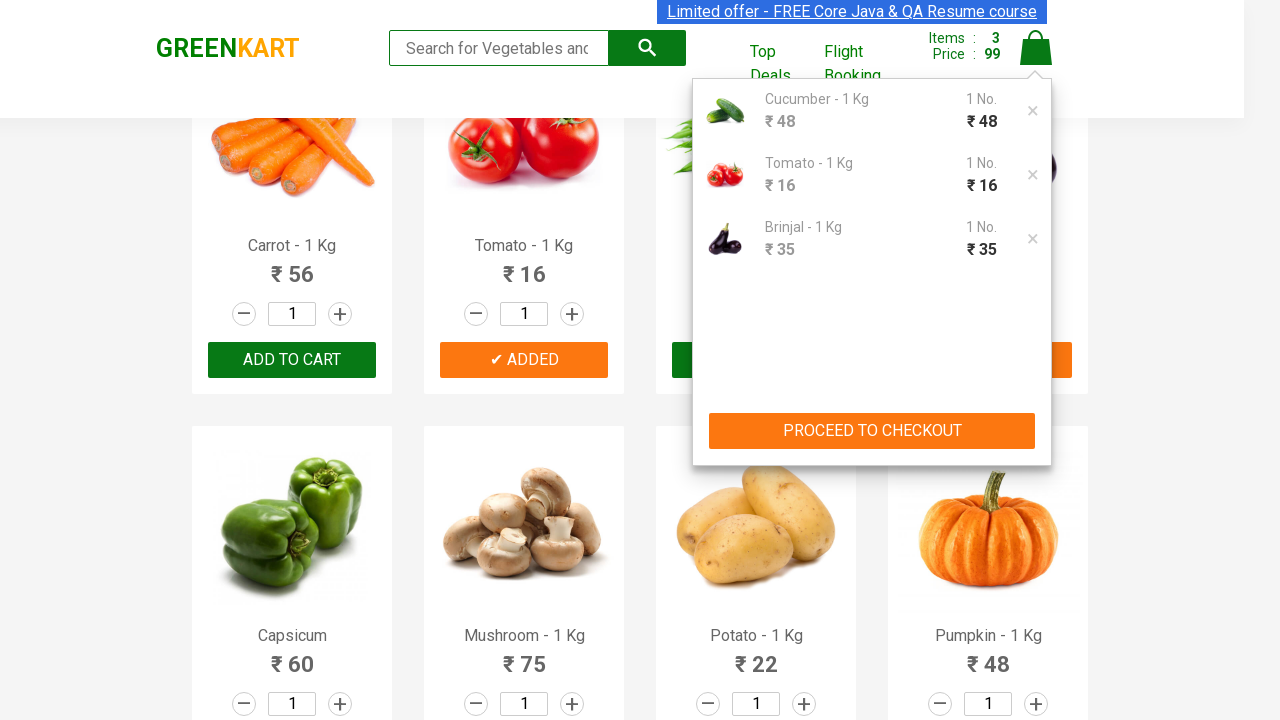

Clicked proceed to checkout button at (872, 431) on div.cart button
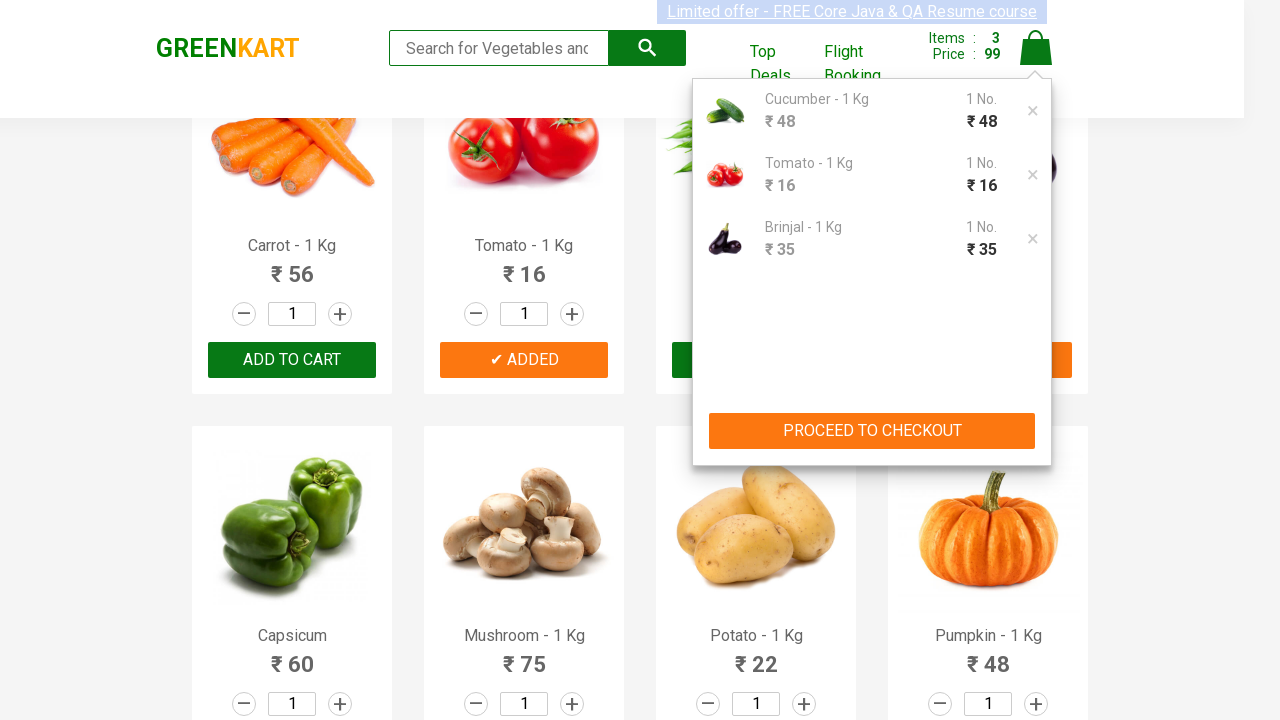

Filled in promo code field with 'rahulshettyacademy' on input.promoCode
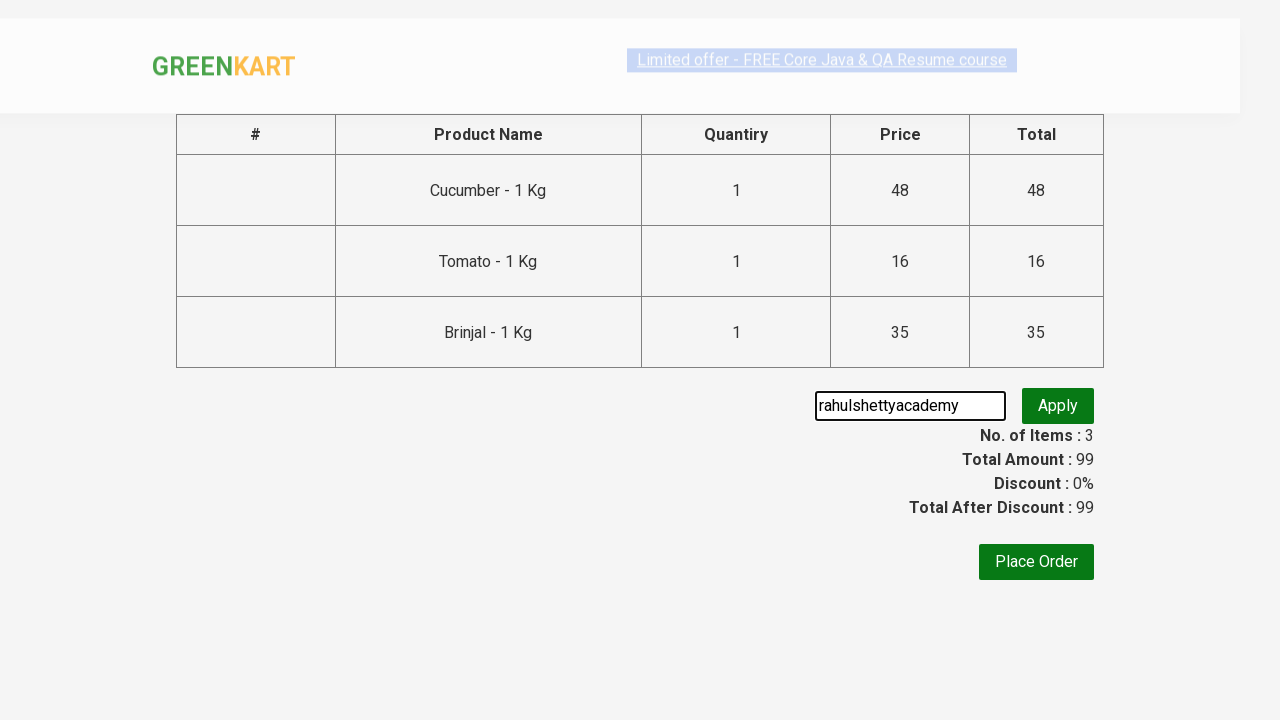

Clicked apply promo button to apply the discount code at (1058, 406) on button.promoBtn
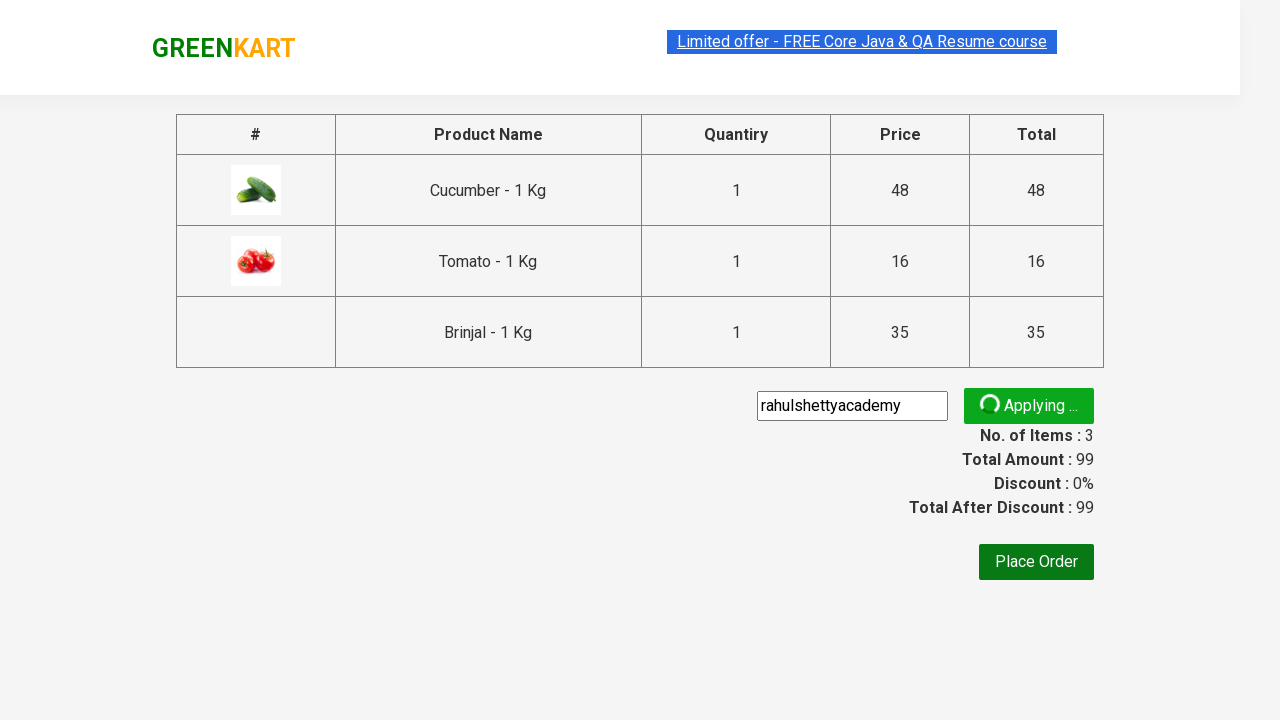

Waited for promo code confirmation message to appear
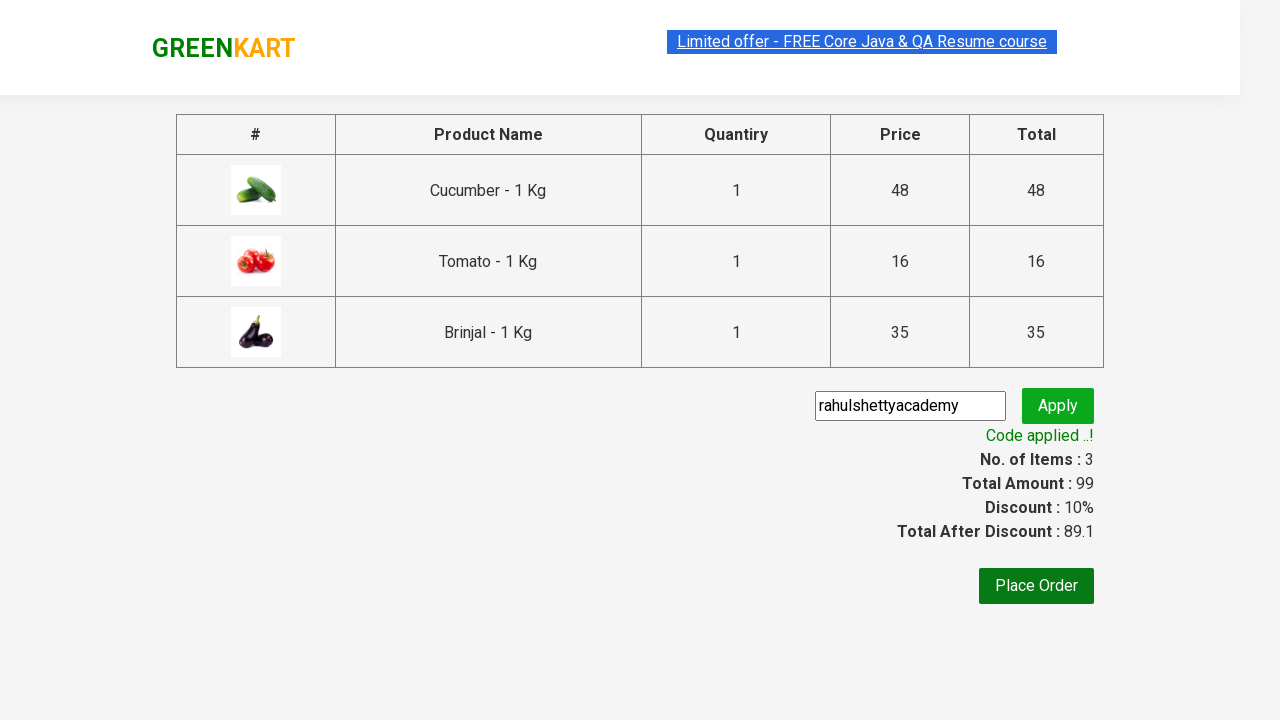

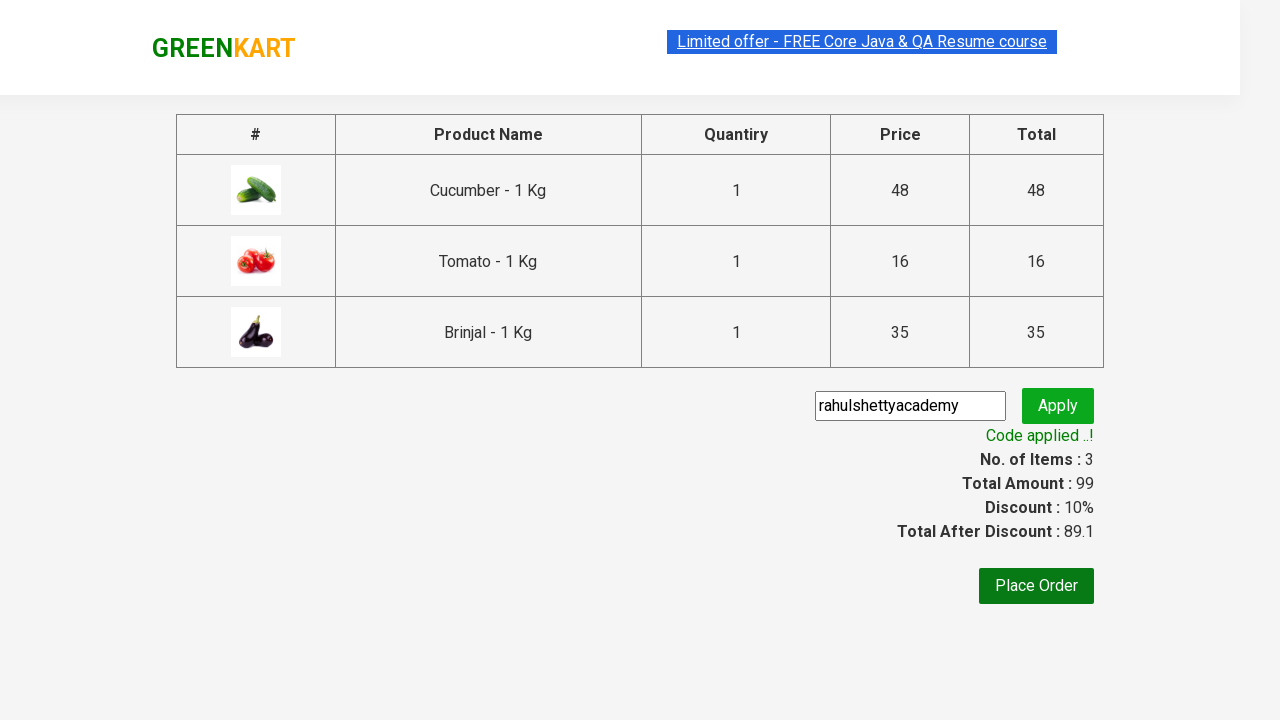